Navigates to Submit New Language page and verifies the Important notice markup styling

Starting URL: http://www.99-bottles-of-beer.net/

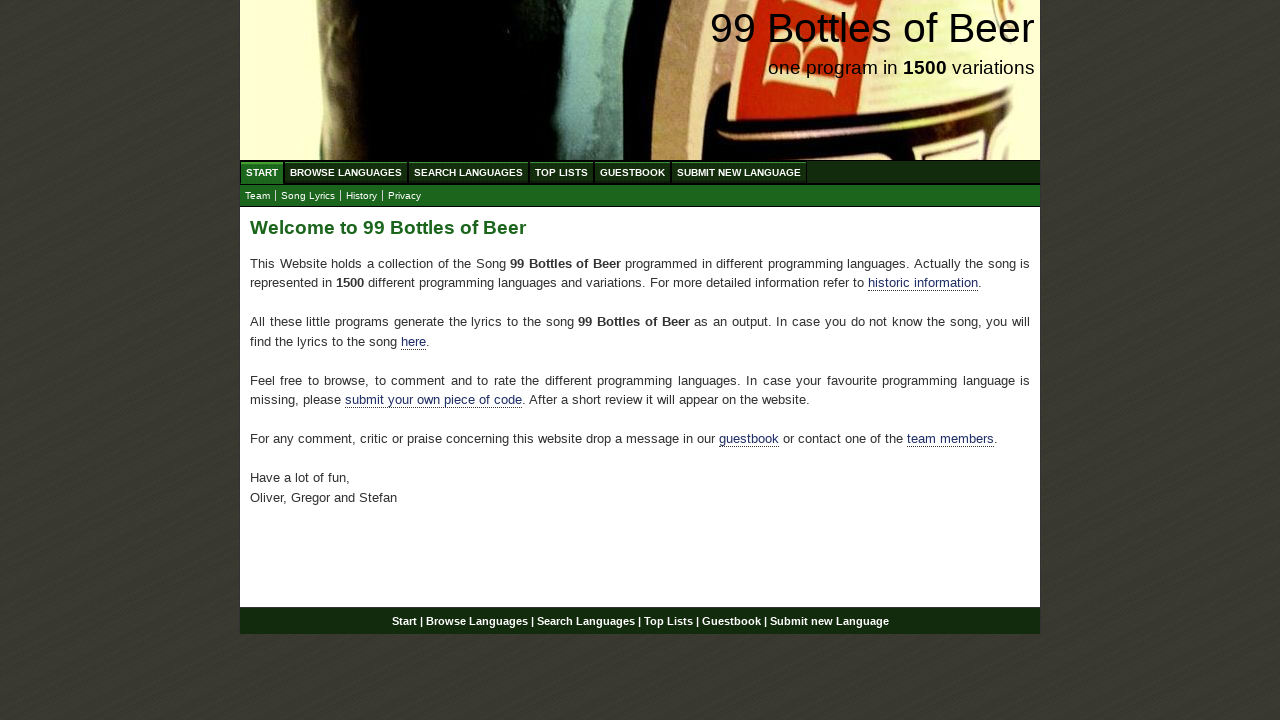

Clicked SUBMIT NEW LANGUAGE link to navigate to form page at (739, 172) on text=SUBMIT NEW LANGUAGE
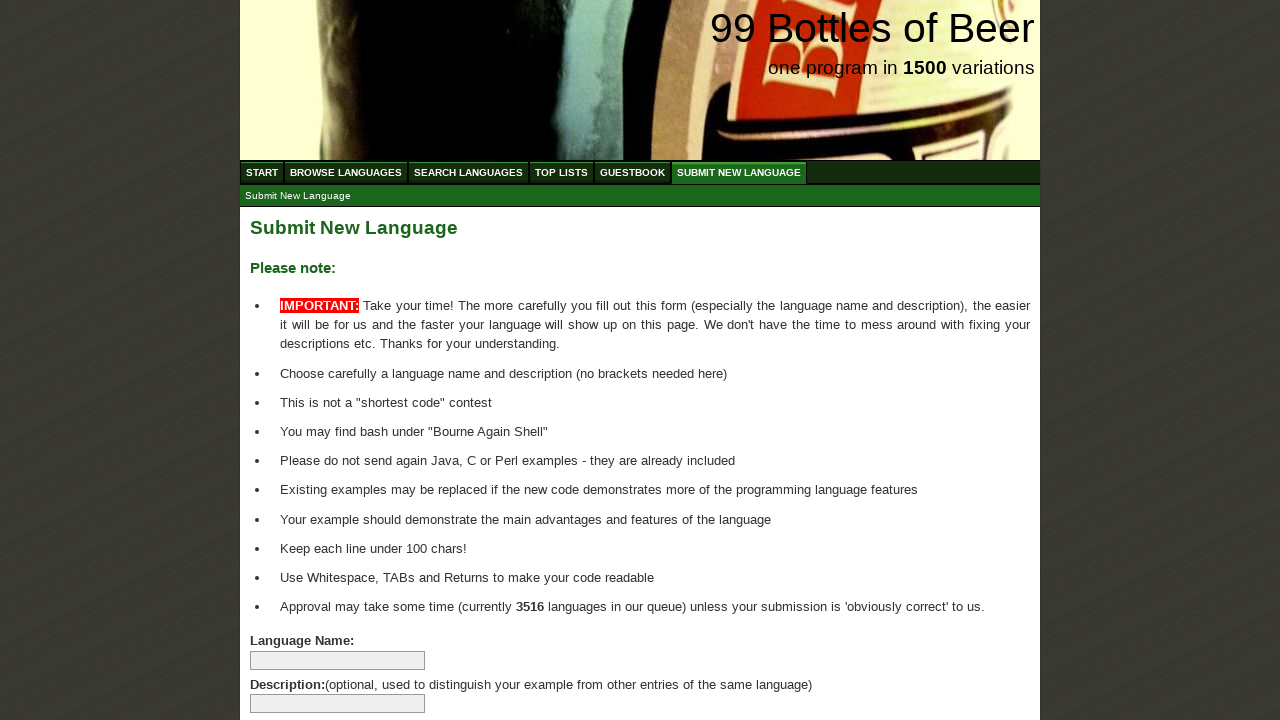

Waited for Important notice list items with span elements to load
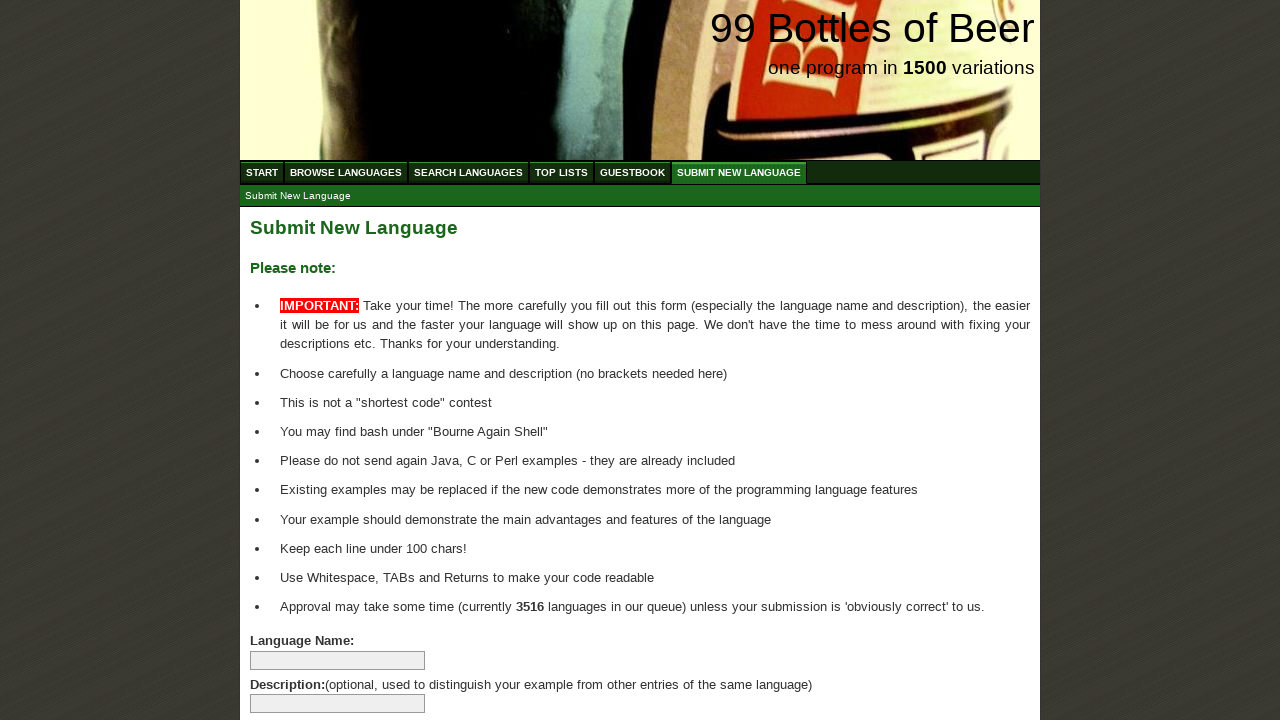

Retrieved all Important notice list items with bold markup
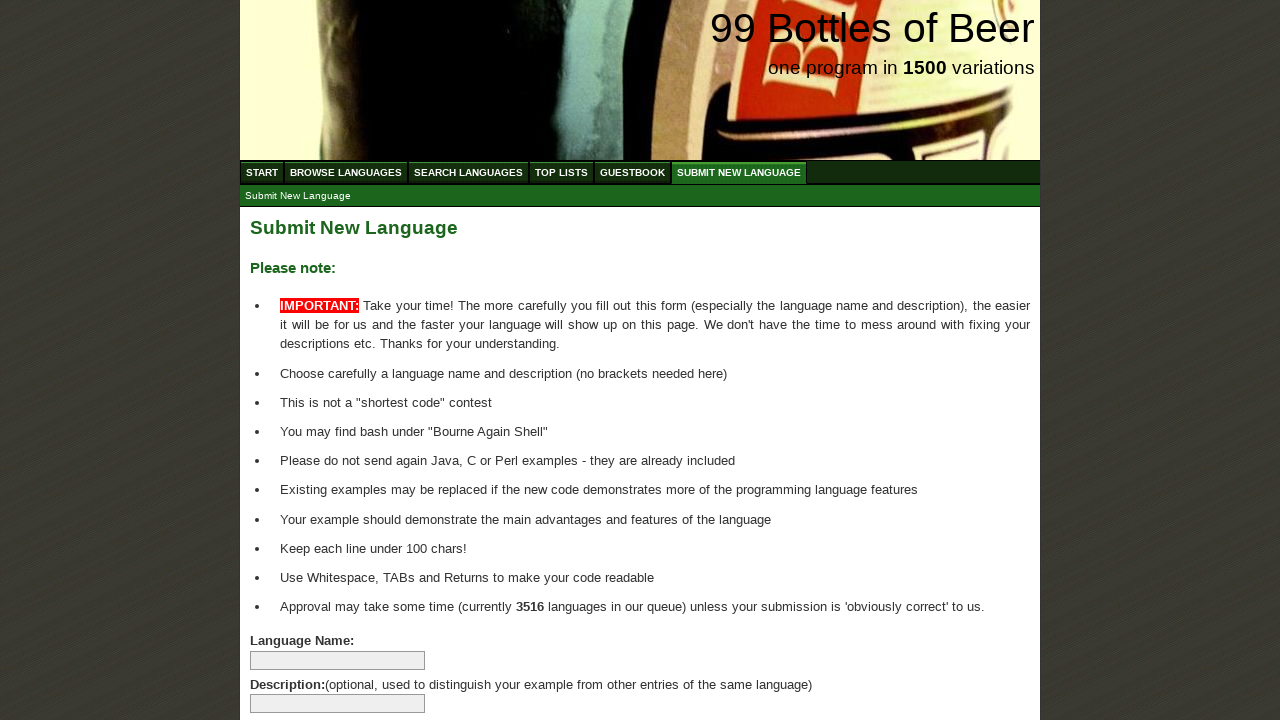

Verified Important notice markup contains at least one list item with bold text
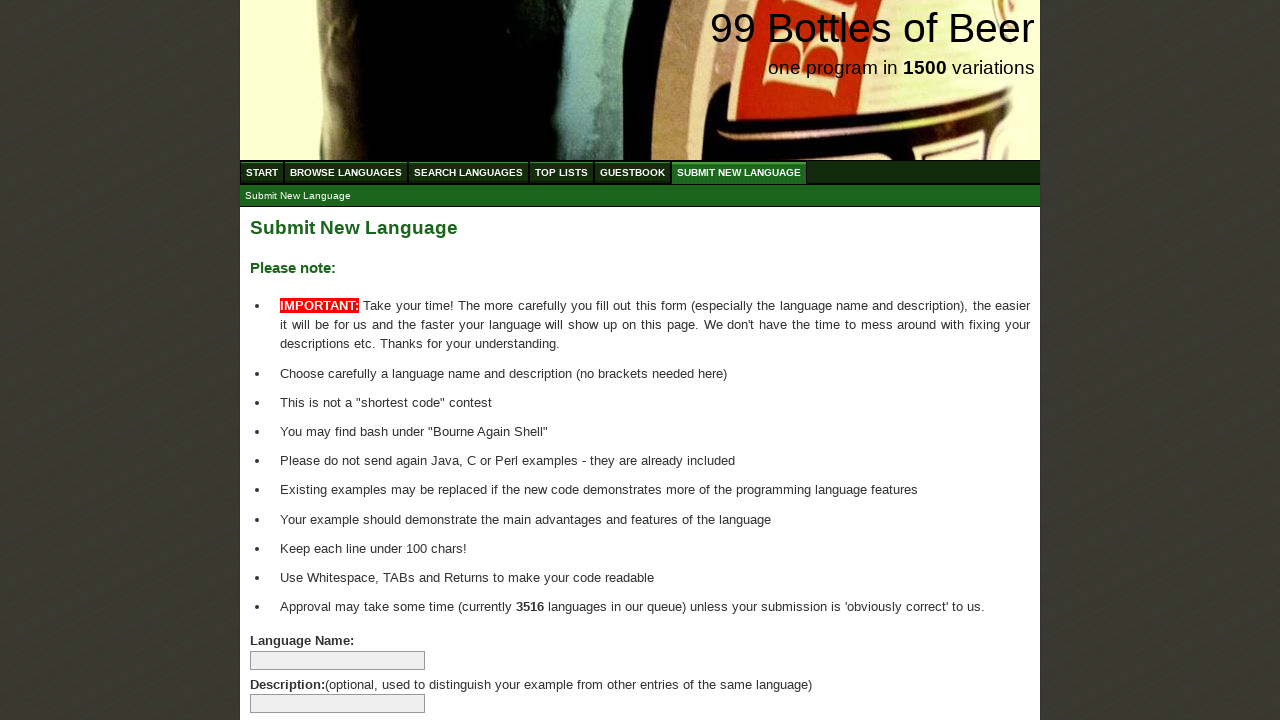

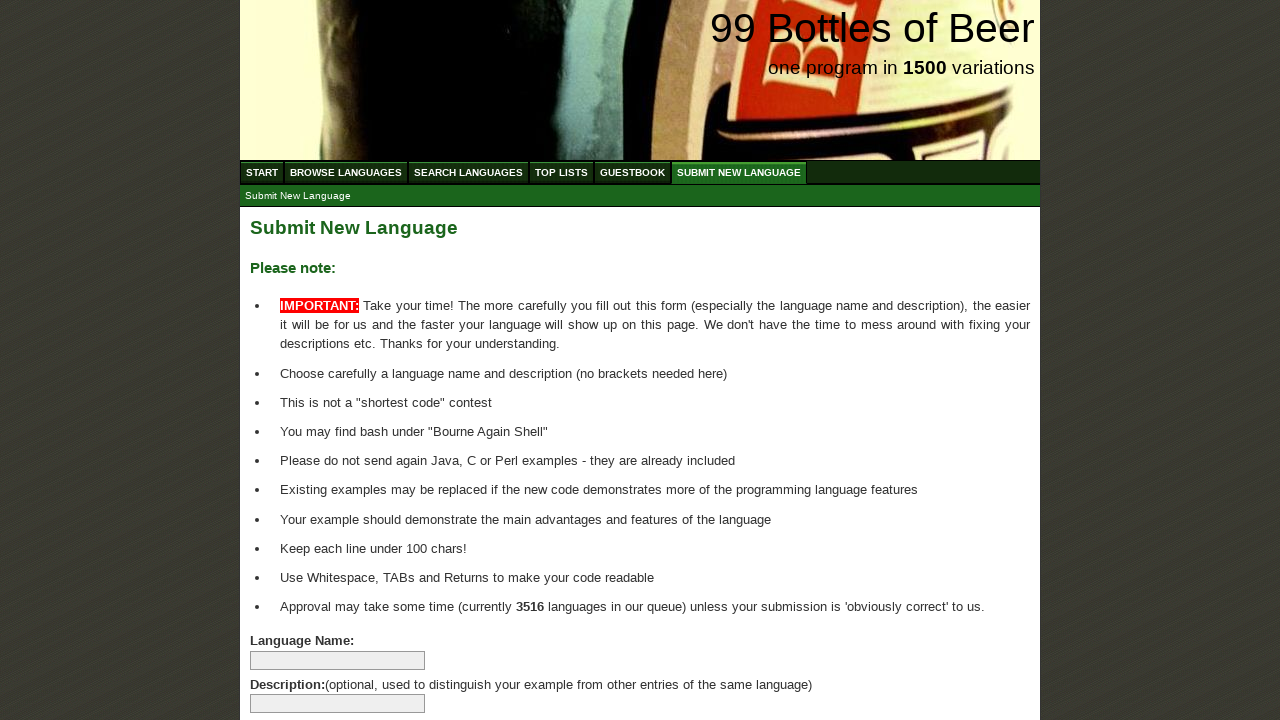